Tests dropdown selection functionality on a registration form by interacting with a skills dropdown and country selection dropdown

Starting URL: https://demo.automationtesting.in/Register.html

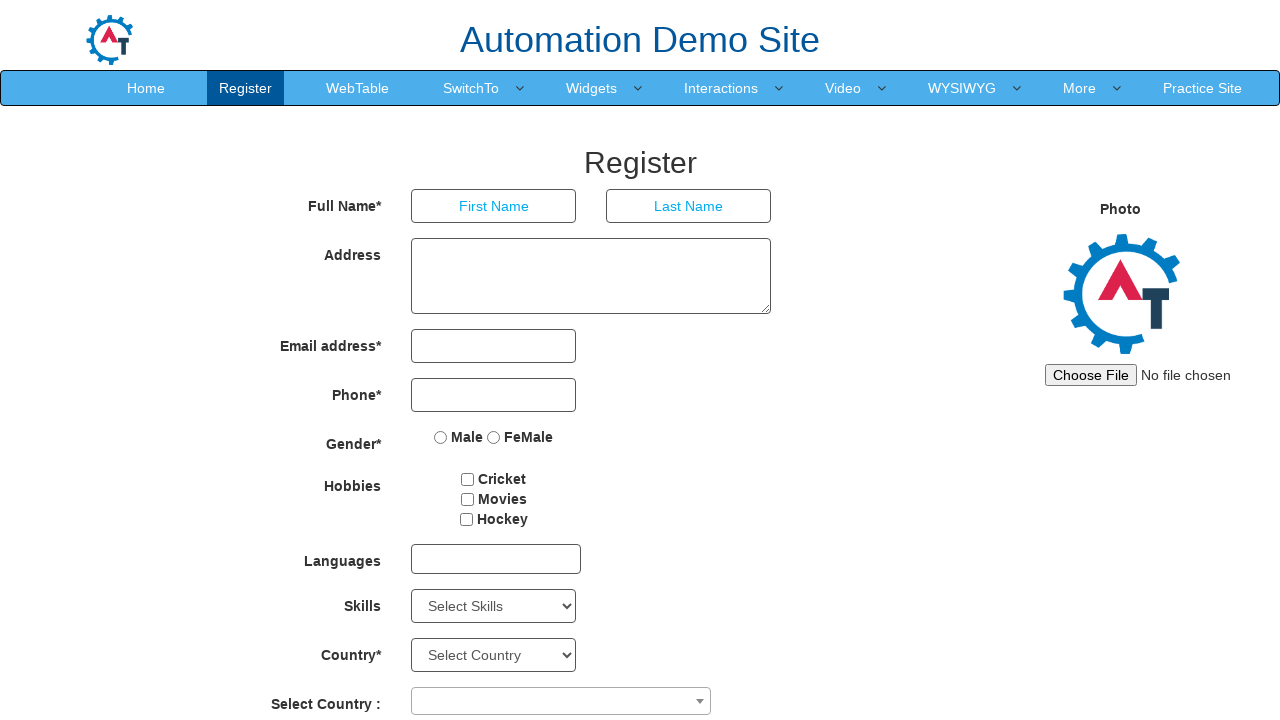

Selected 'Analytics' from Skills dropdown on select#Skills
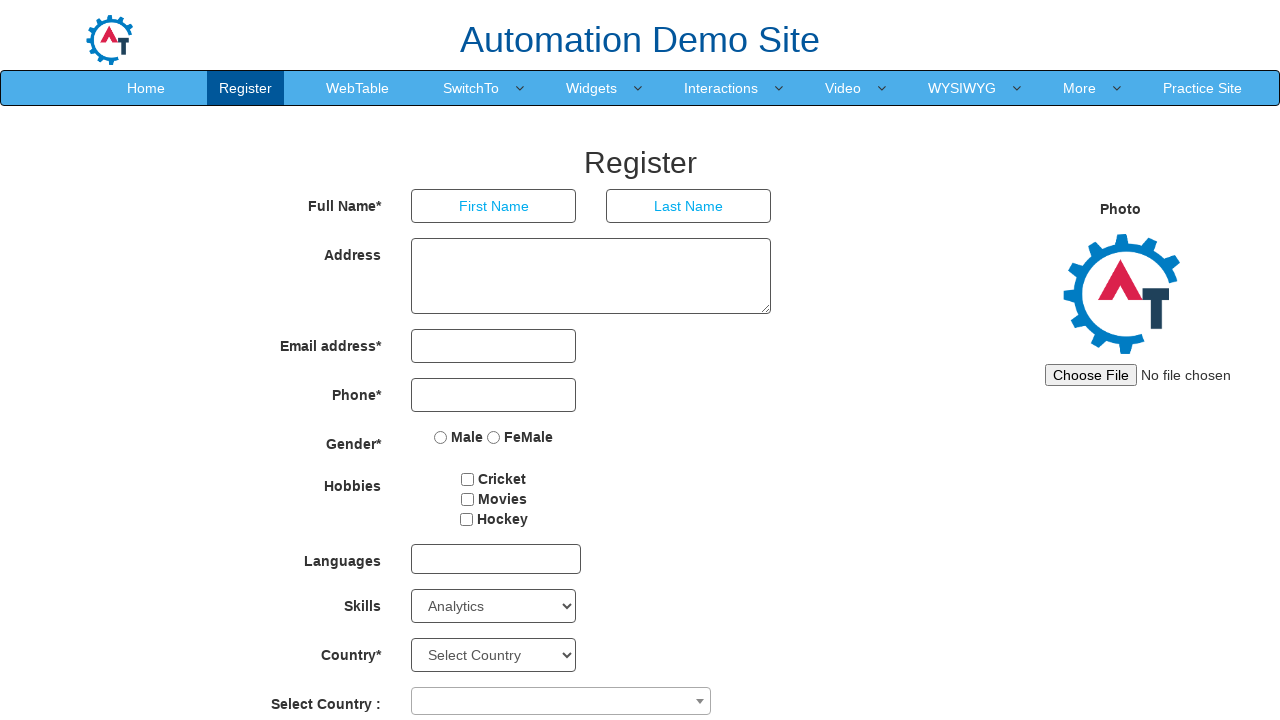

Clicked on country dropdown to open it at (700, 701) on span[role='presentation']
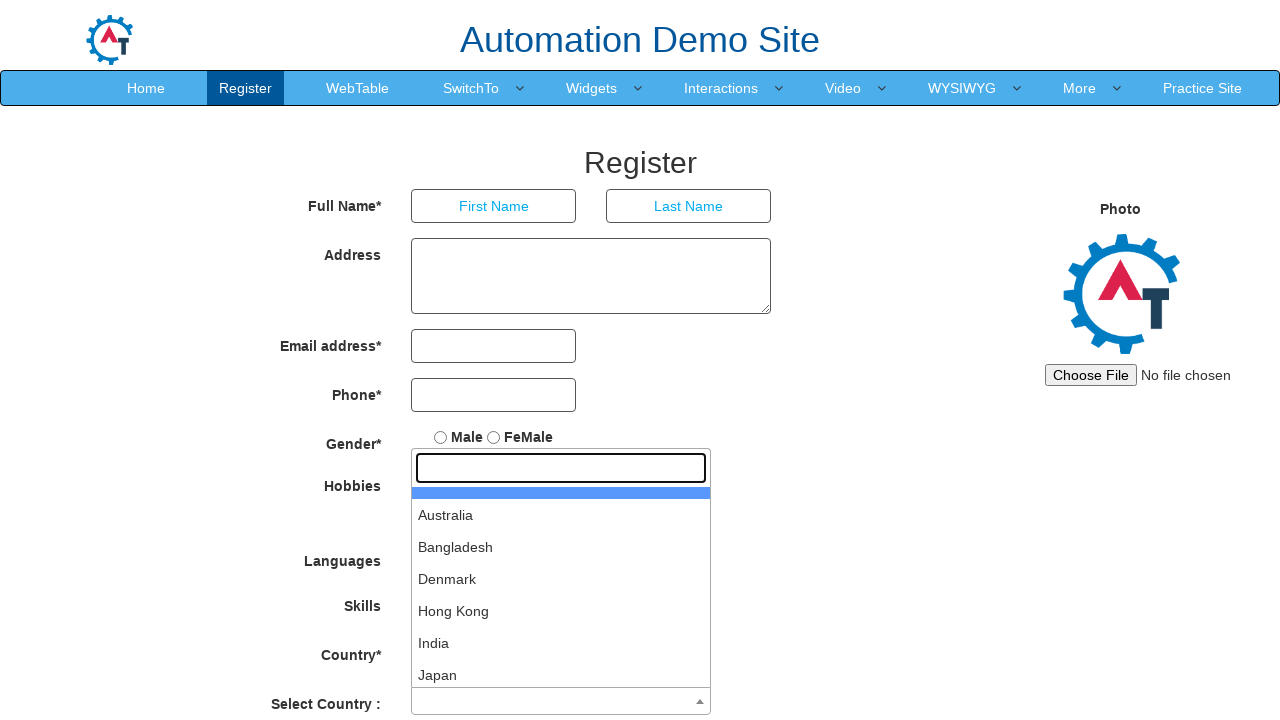

Selected 'Australia' from country dropdown at (561, 515) on li:has-text('Australia')
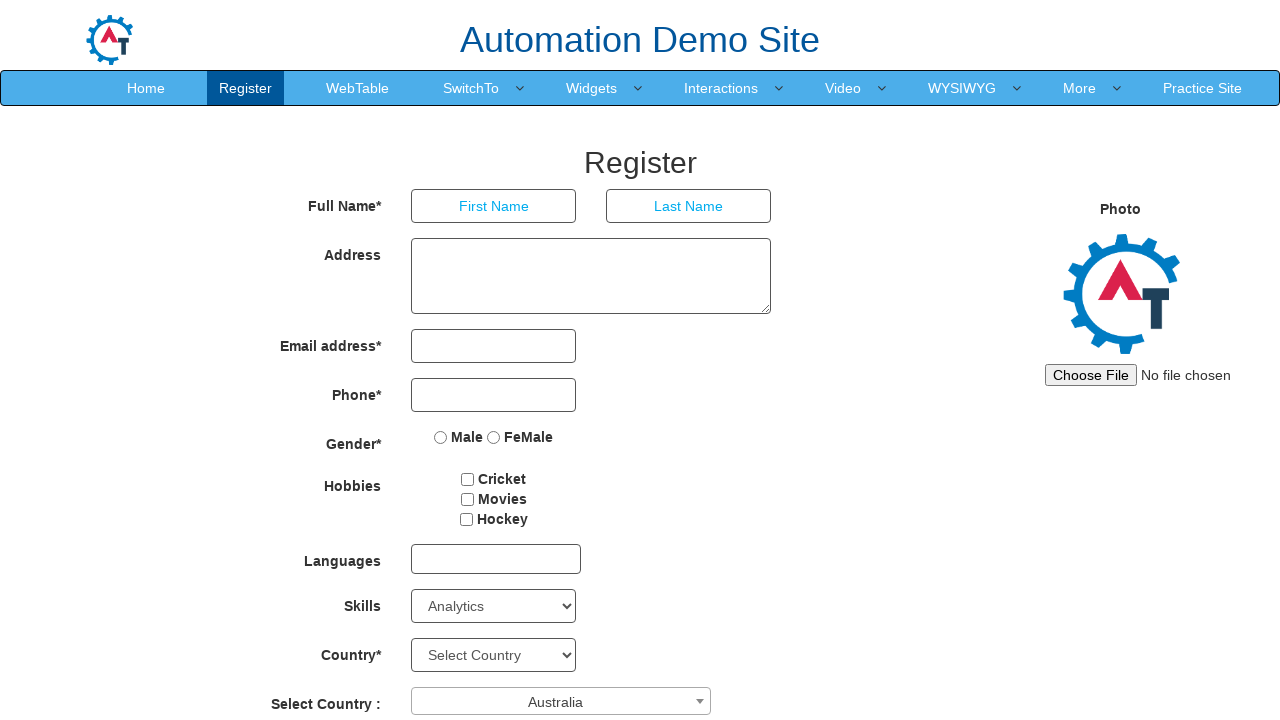

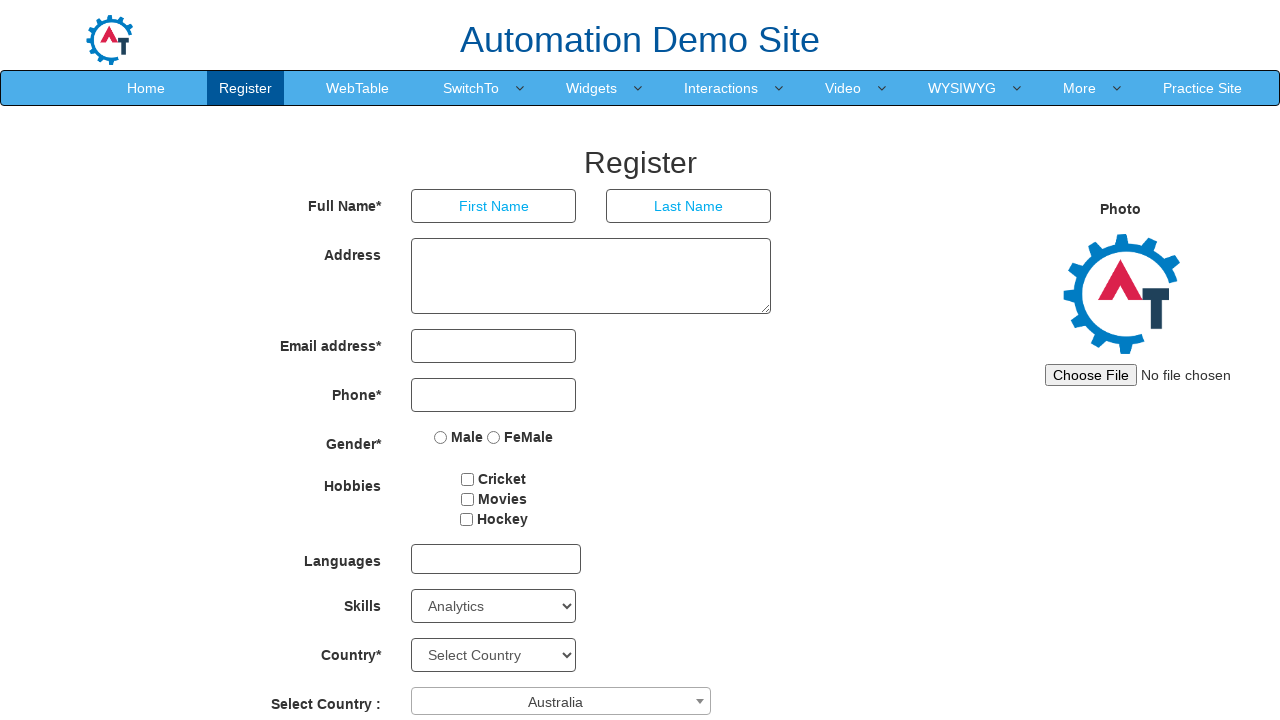